Tests element visibility by checking if various form elements are displayed and interacting with them when they are visible

Starting URL: https://automationfc.github.io/basic-form/index.html

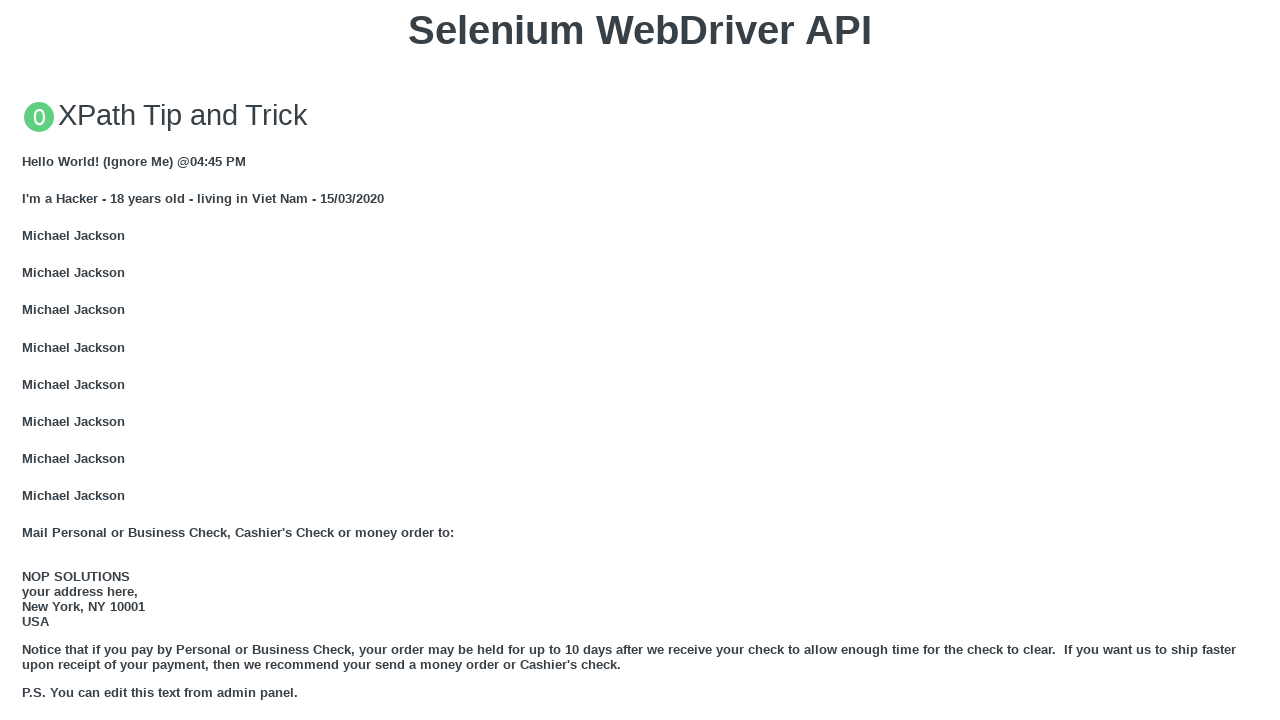

Verified email textbox is visible
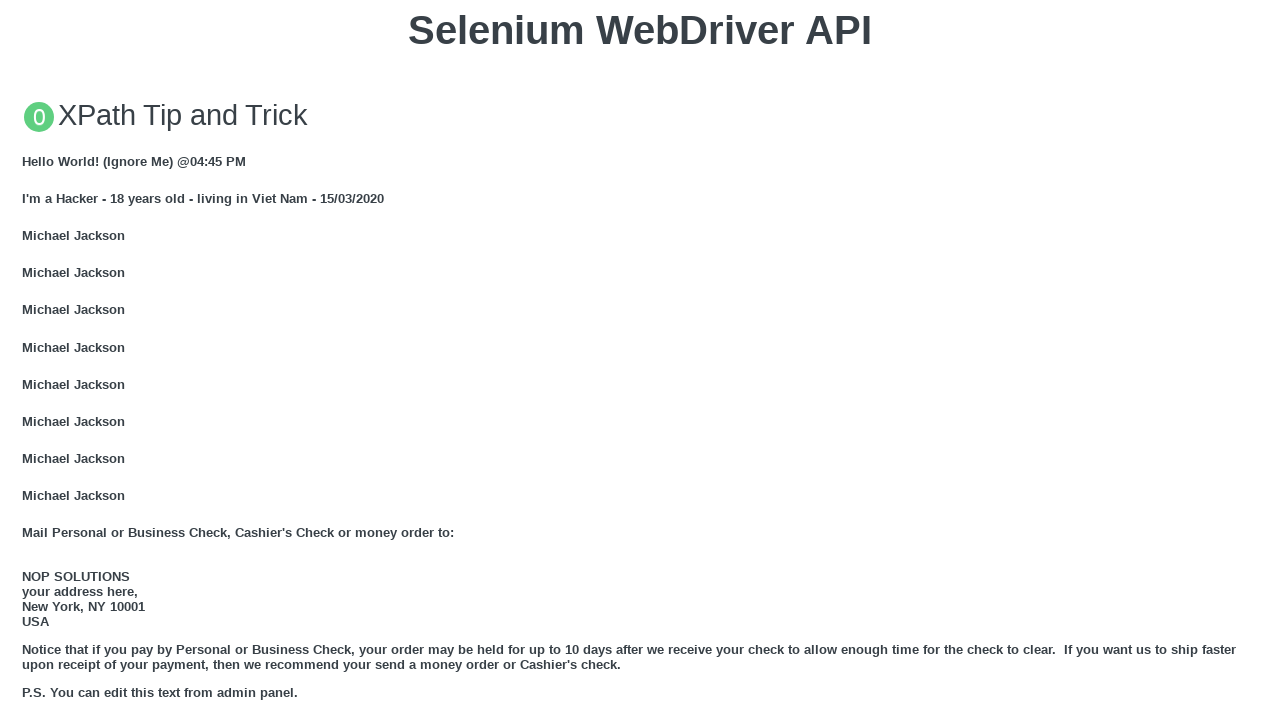

Filled email textbox with 'Automation Testing' on //input[@id='mail']
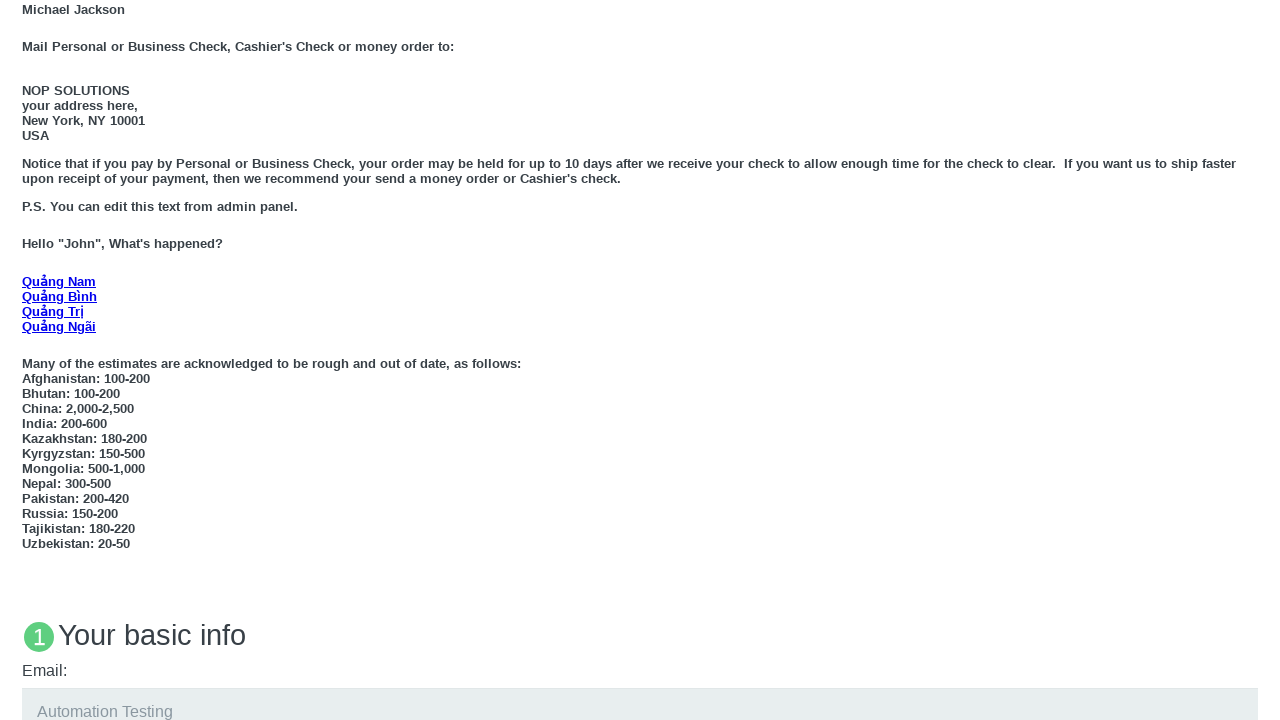

Verified 'Under 18' radio button is visible
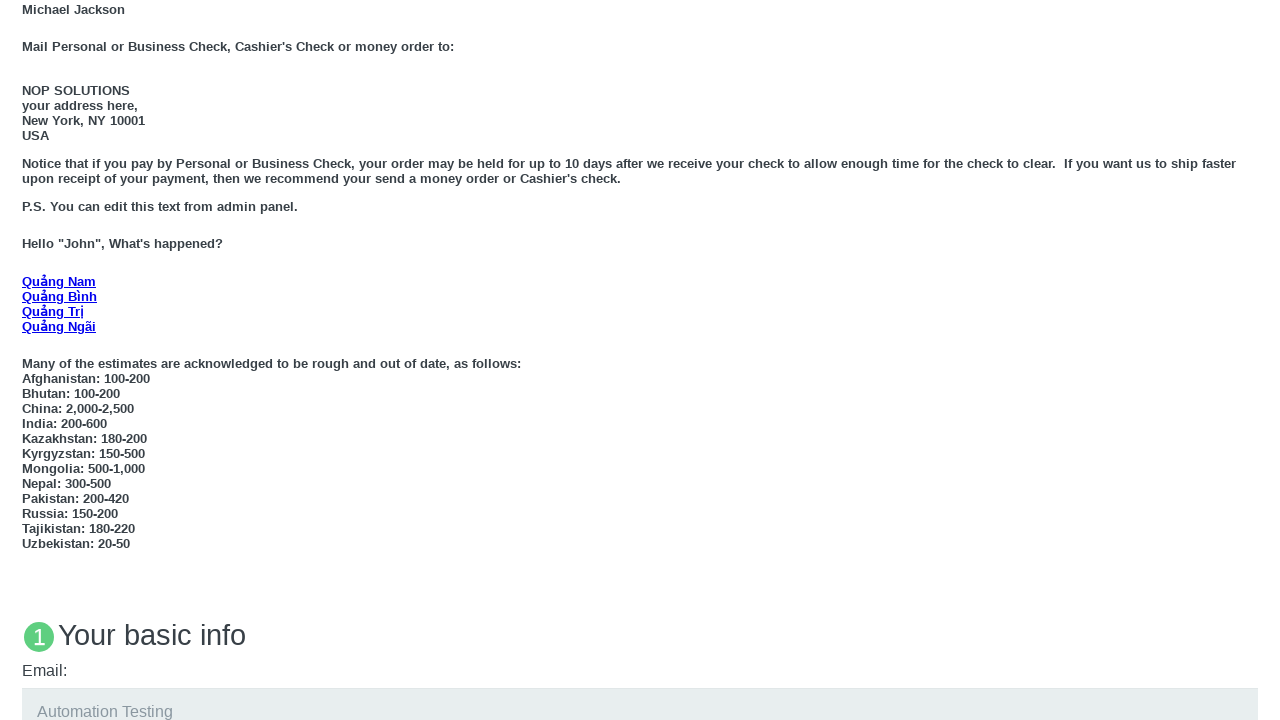

Clicked 'Under 18' radio button at (28, 360) on xpath=//input[@id='under_18']
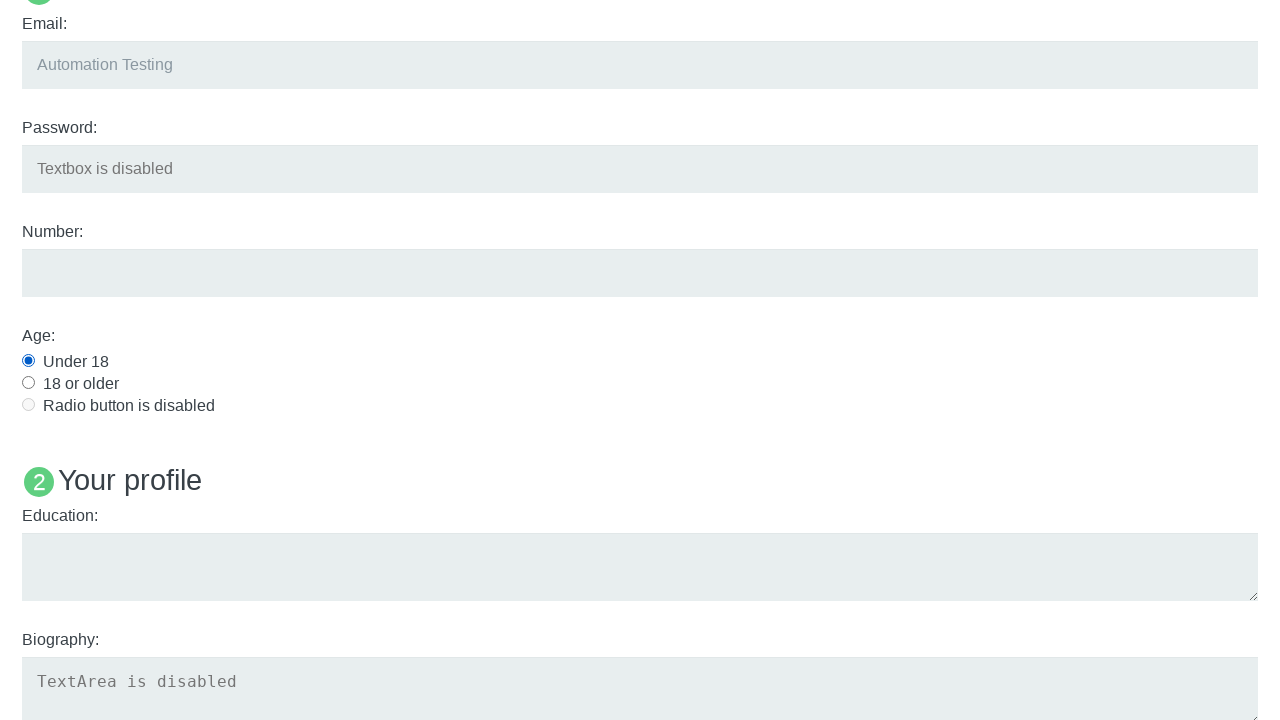

Verified education textarea is visible
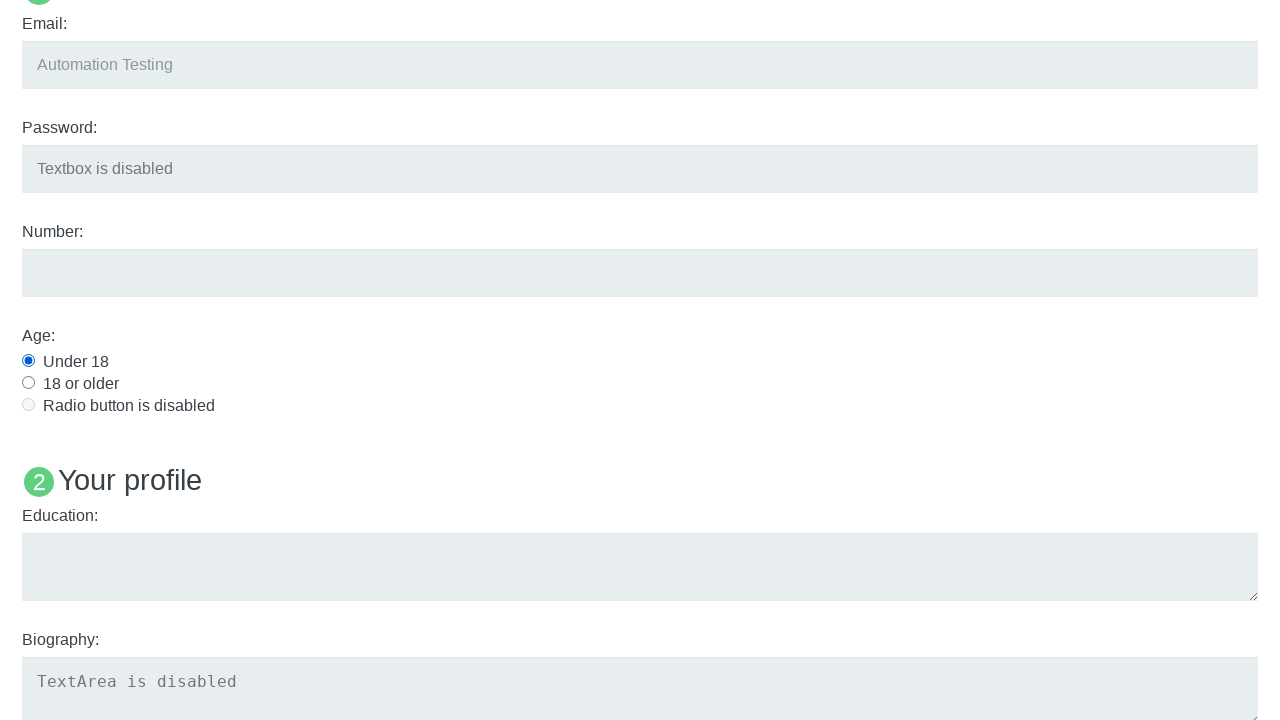

Filled education textarea with 'Automation Testing' on //textarea[@id='edu']
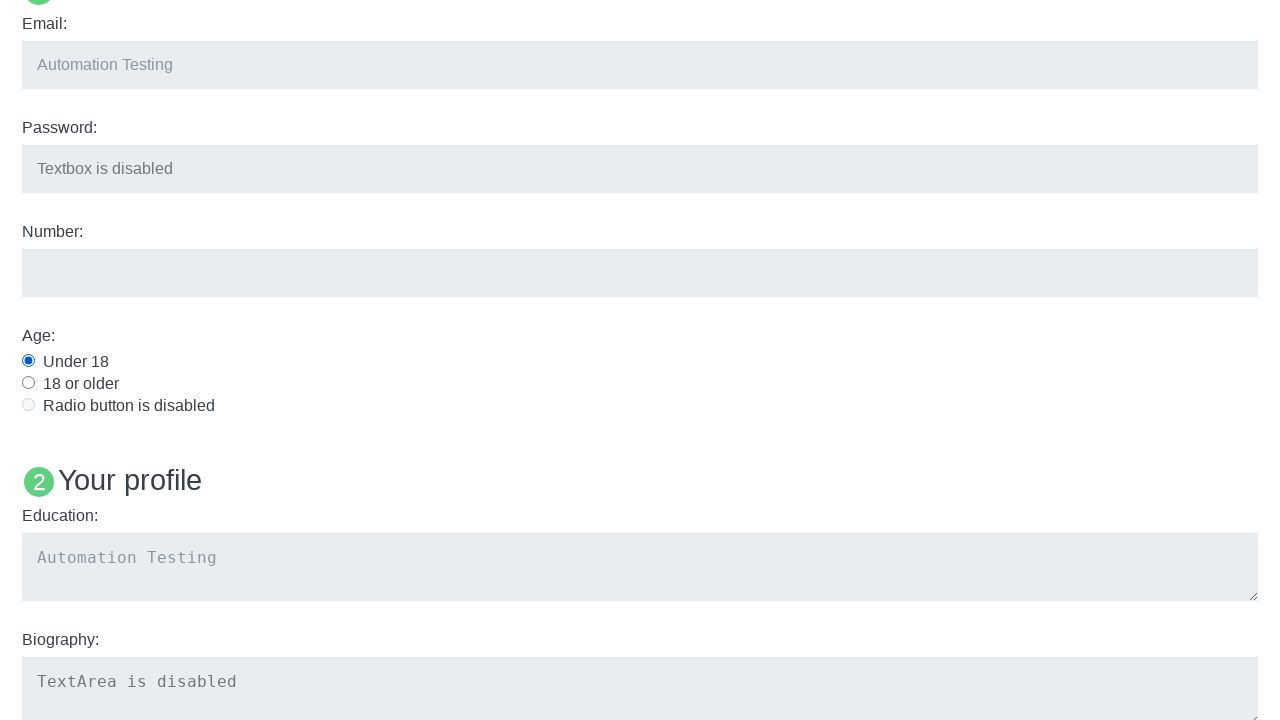

Checked if 'Name: User5' heading is visible
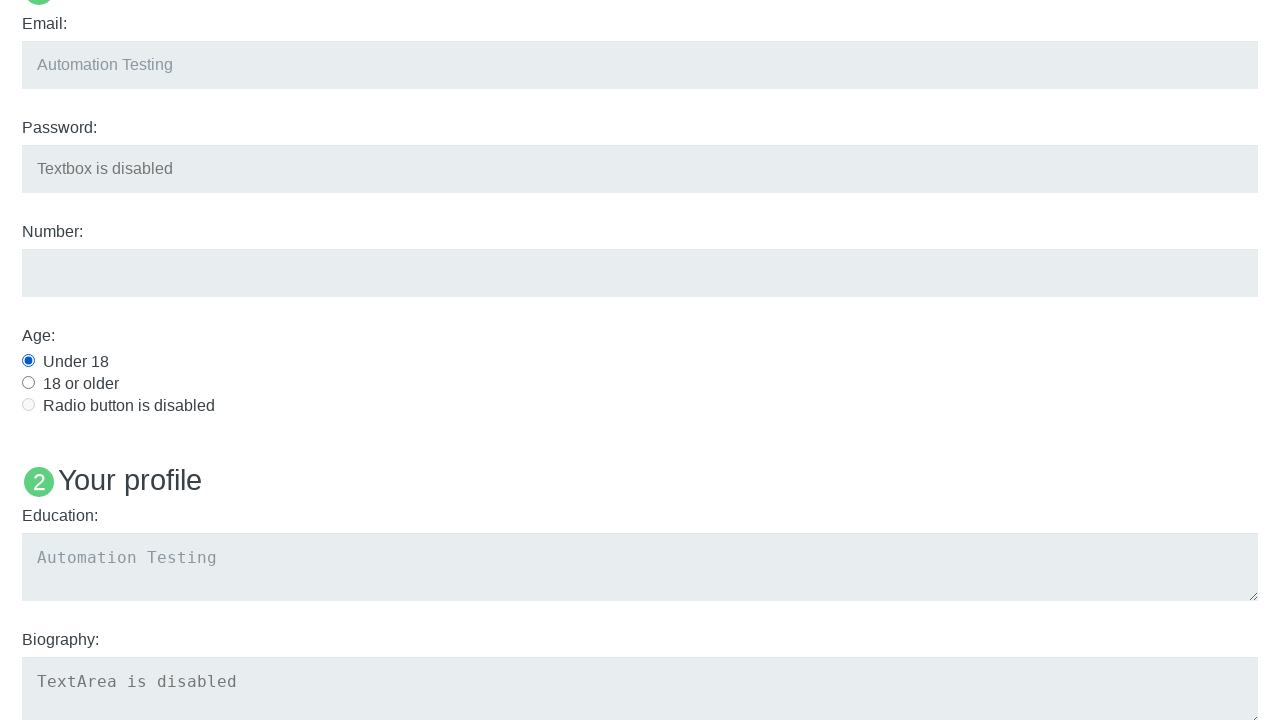

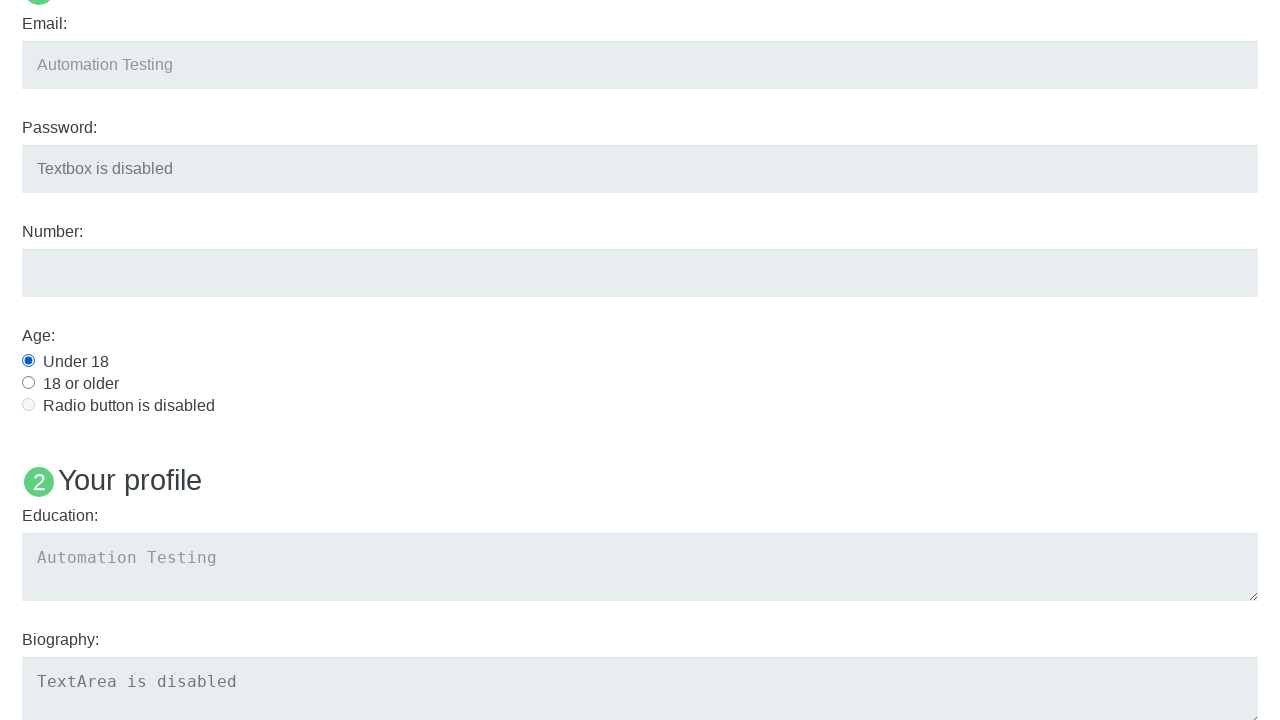